Tests that the Clear completed button displays the correct text when items are completed.

Starting URL: https://demo.playwright.dev/todomvc

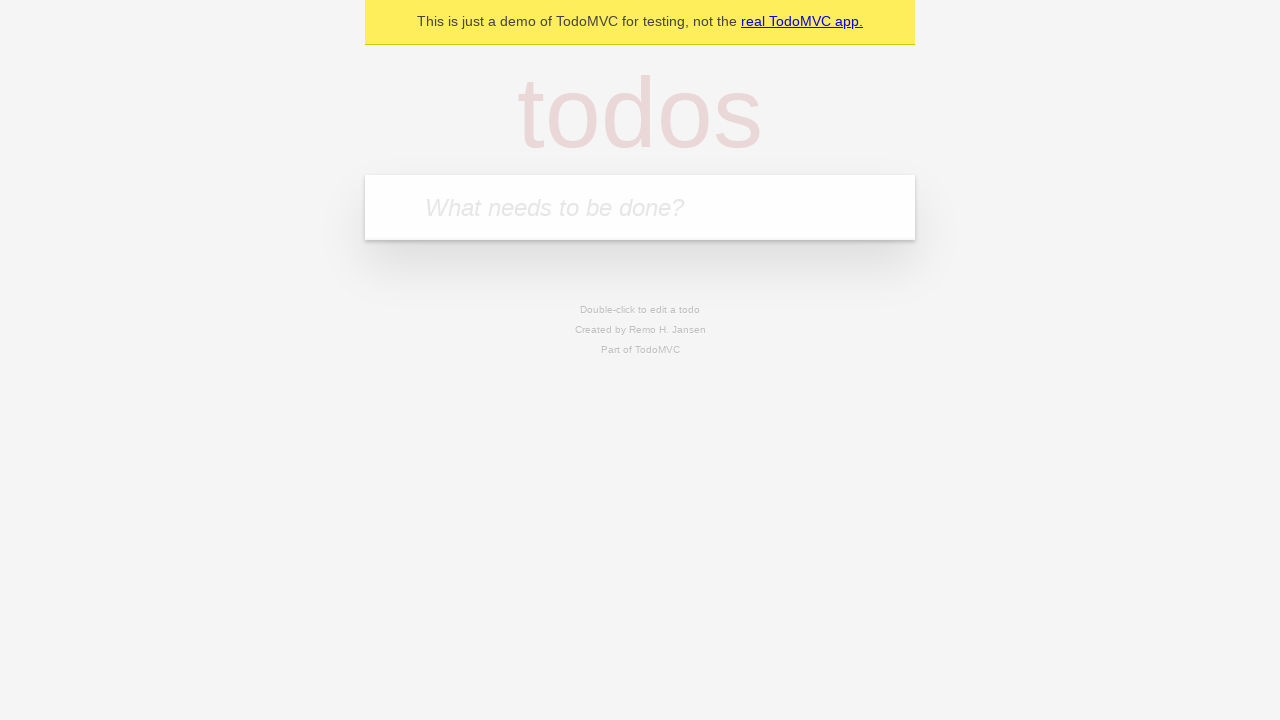

Located the 'What needs to be done?' input field
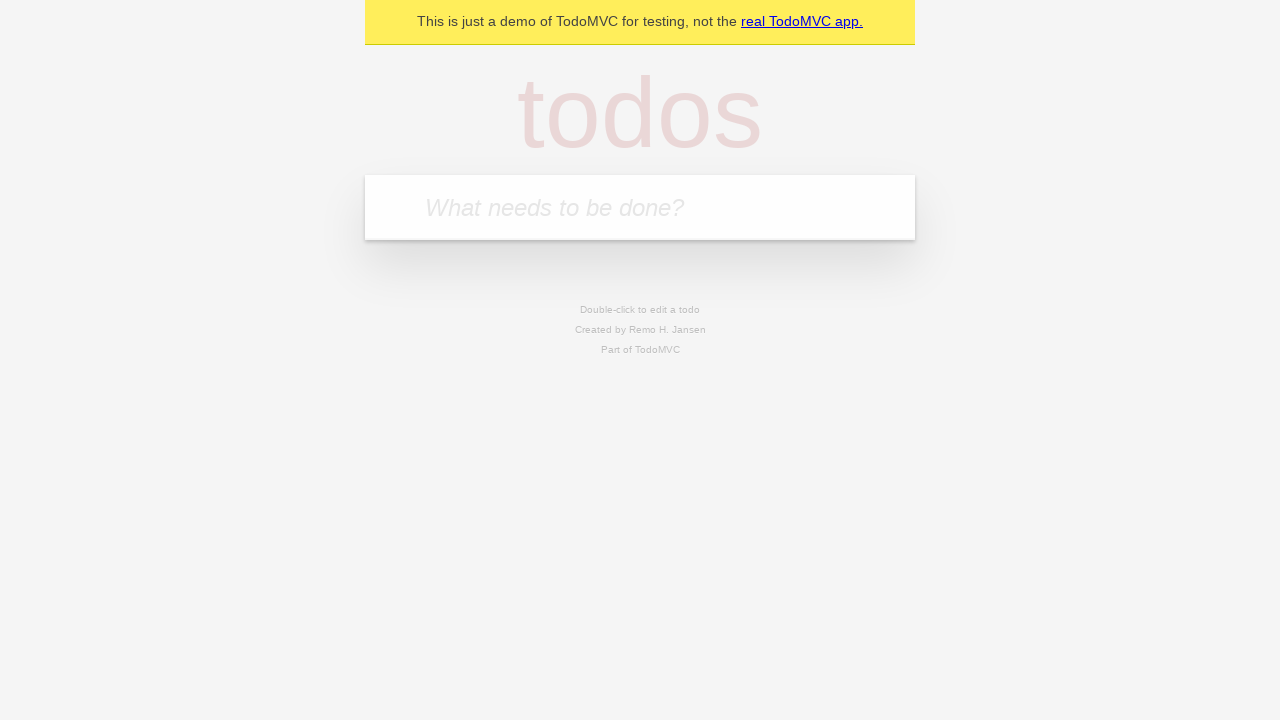

Filled todo input with 'buy some cheese' on internal:attr=[placeholder="What needs to be done?"i]
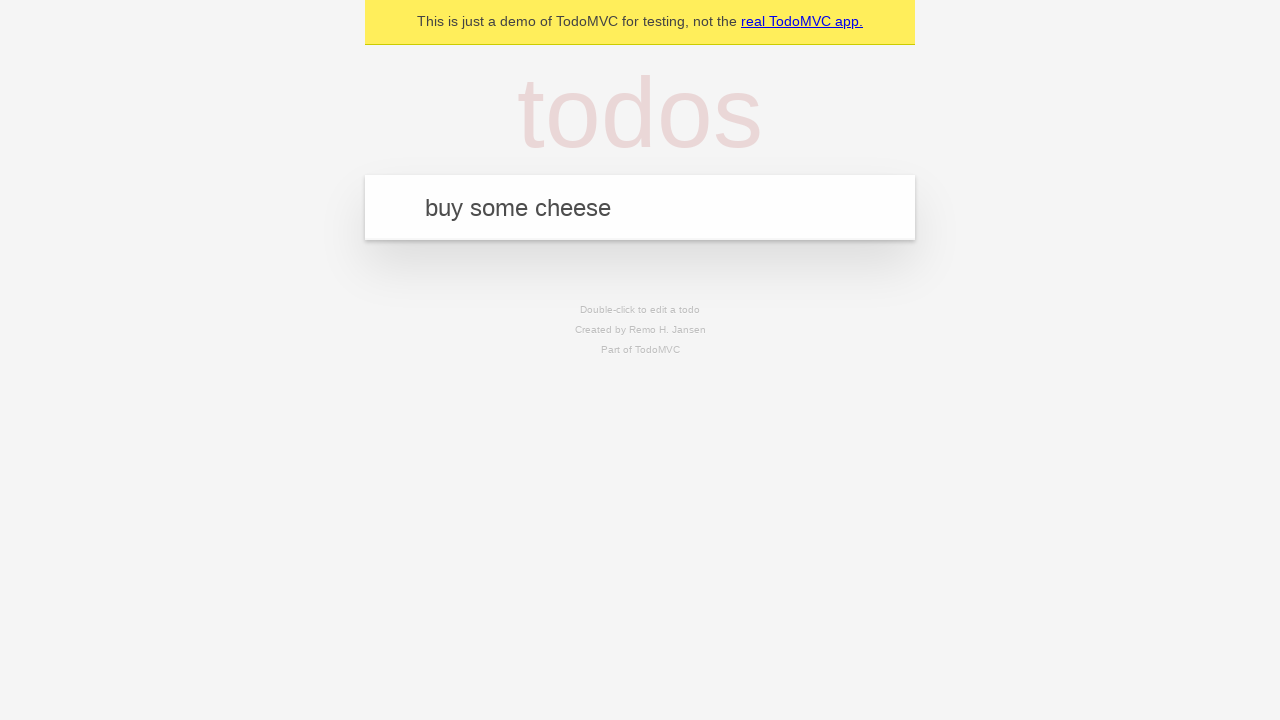

Pressed Enter to add first todo on internal:attr=[placeholder="What needs to be done?"i]
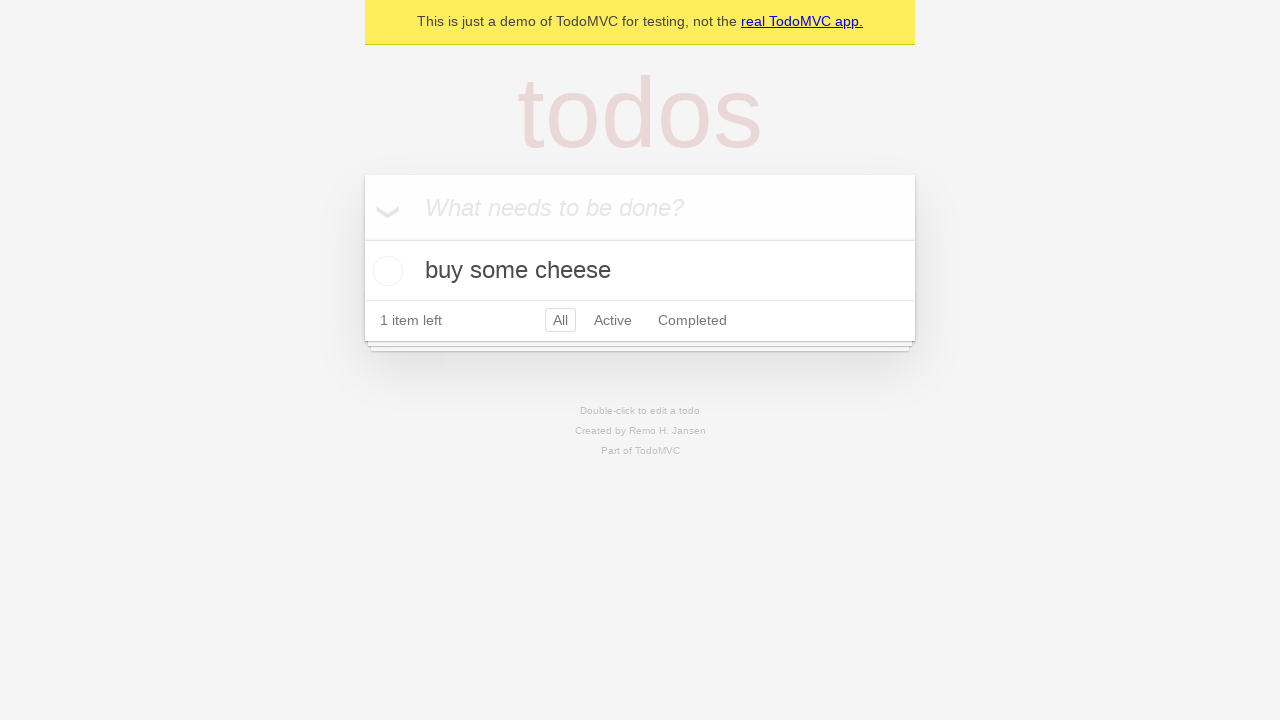

Filled todo input with 'feed the cat' on internal:attr=[placeholder="What needs to be done?"i]
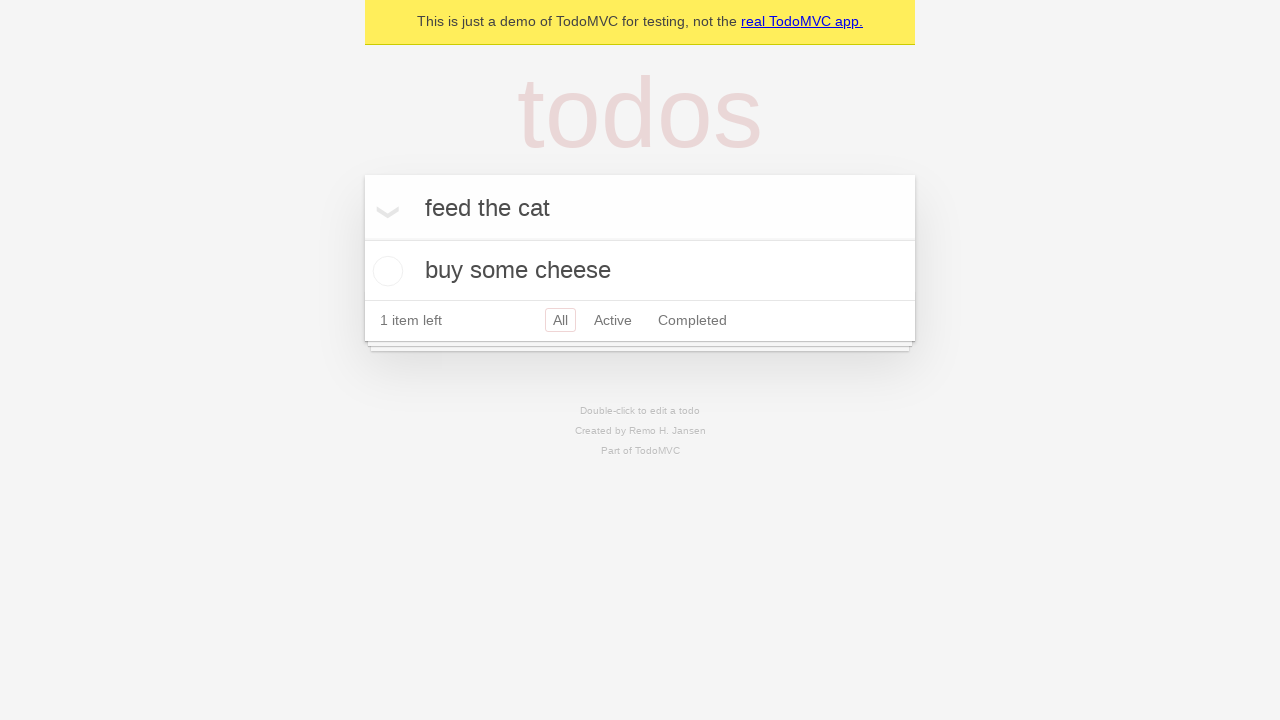

Pressed Enter to add second todo on internal:attr=[placeholder="What needs to be done?"i]
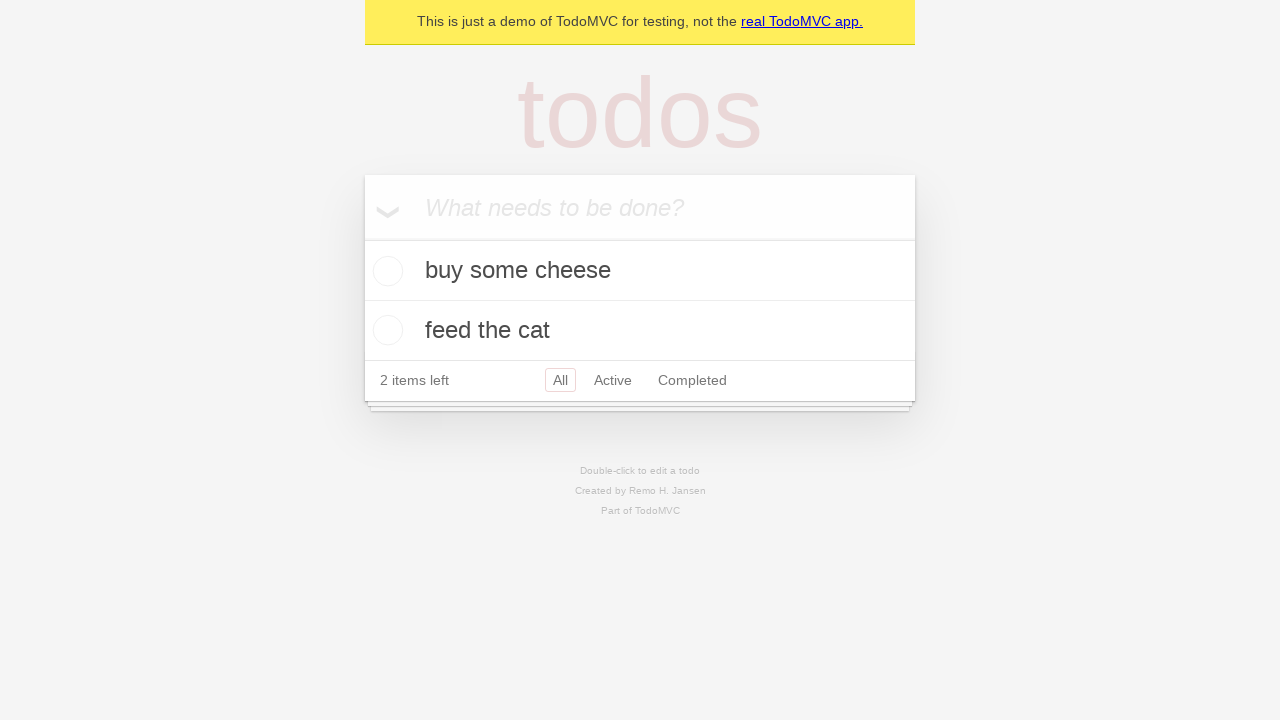

Filled todo input with 'book a doctors appointment' on internal:attr=[placeholder="What needs to be done?"i]
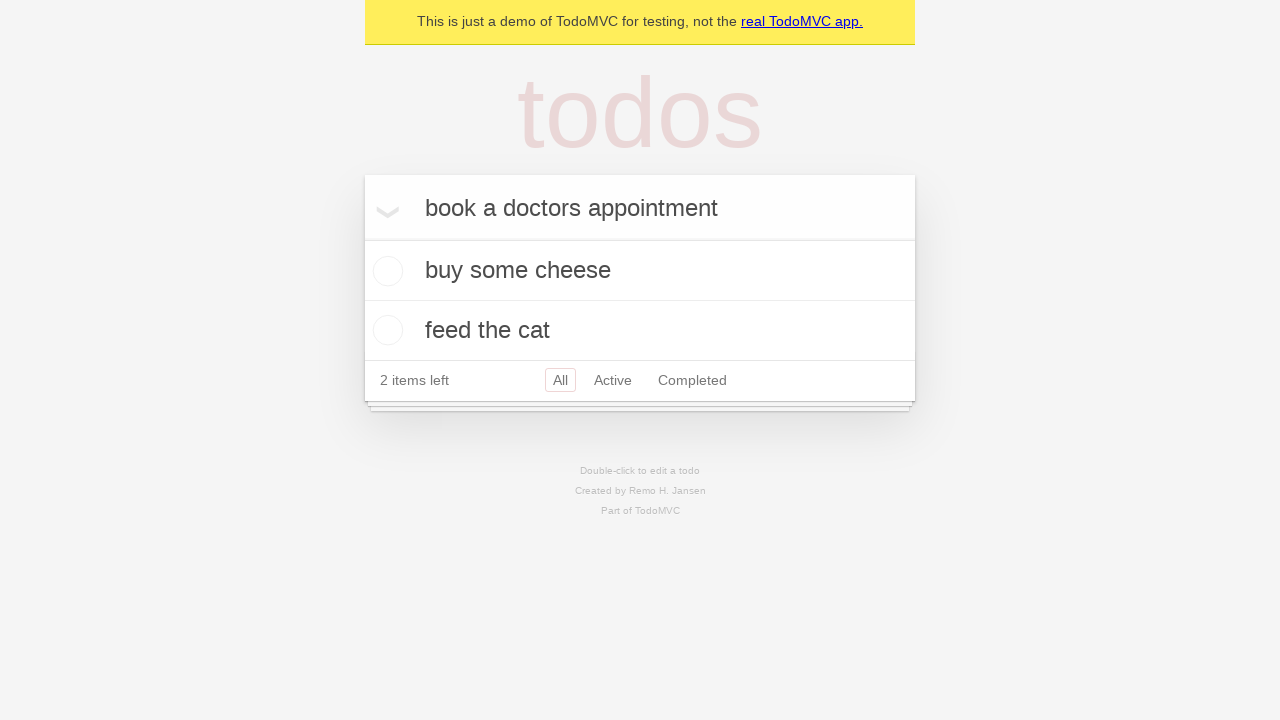

Pressed Enter to add third todo on internal:attr=[placeholder="What needs to be done?"i]
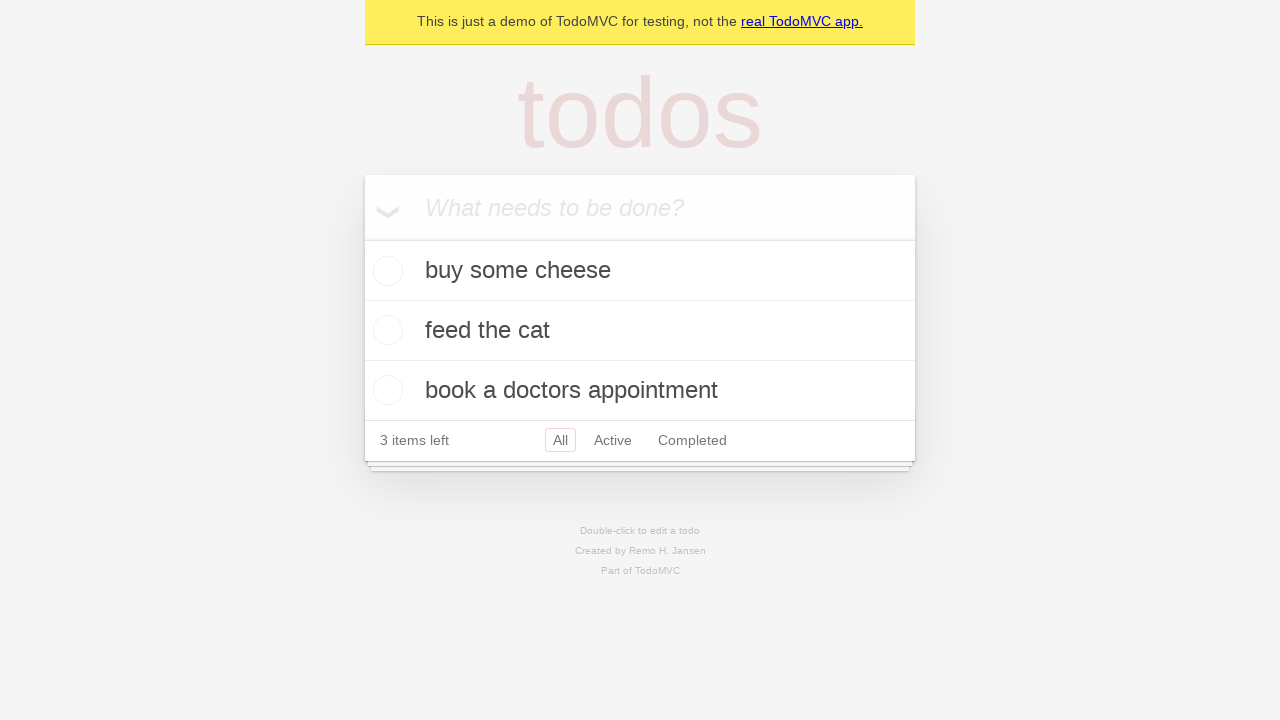

Checked the first todo item as completed at (385, 271) on .todo-list li .toggle >> nth=0
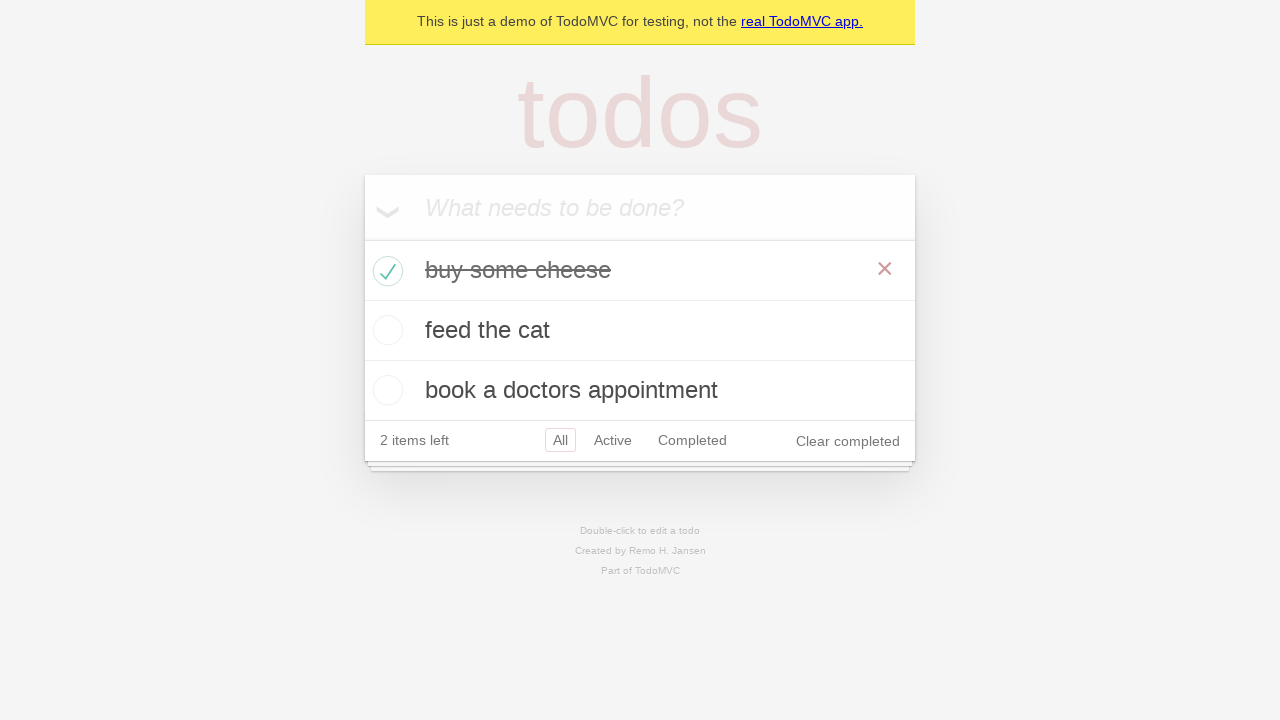

Verified 'Clear completed' button is visible
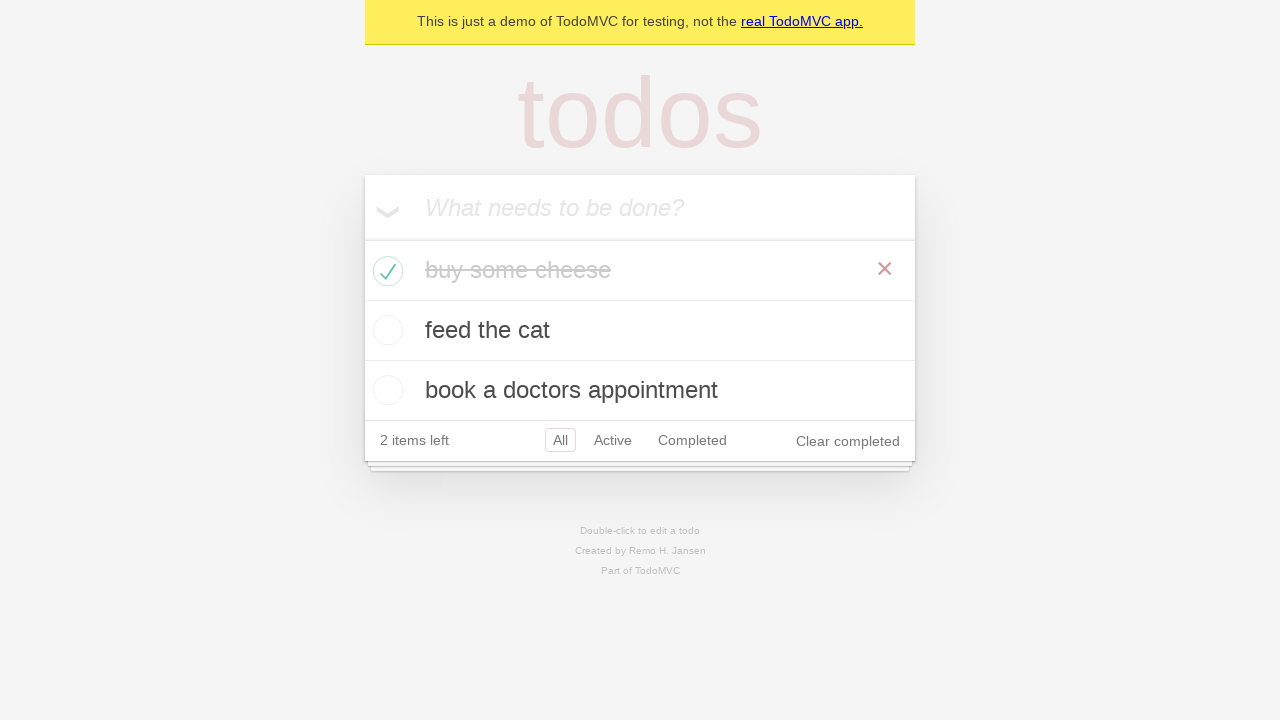

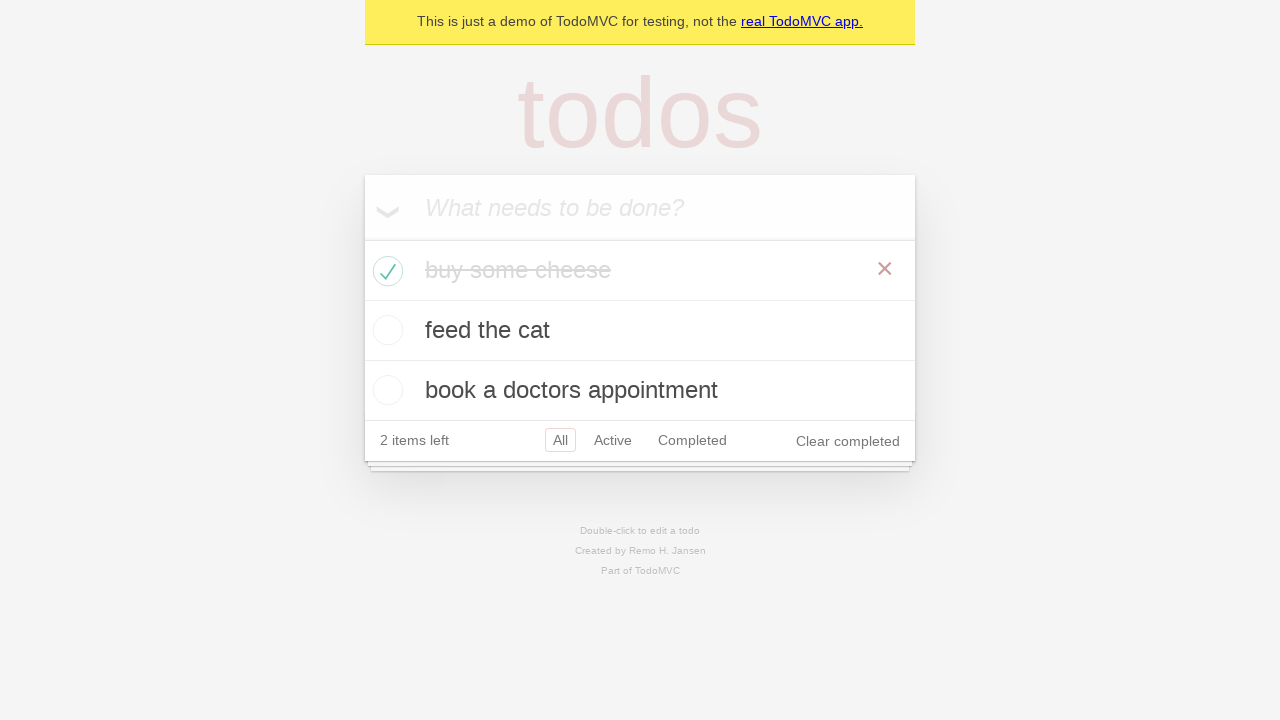